Tests context menu functionality by right-clicking on an element and selecting the paste option from the context menu

Starting URL: https://swisnl.github.io/jQuery-contextMenu/demo.html

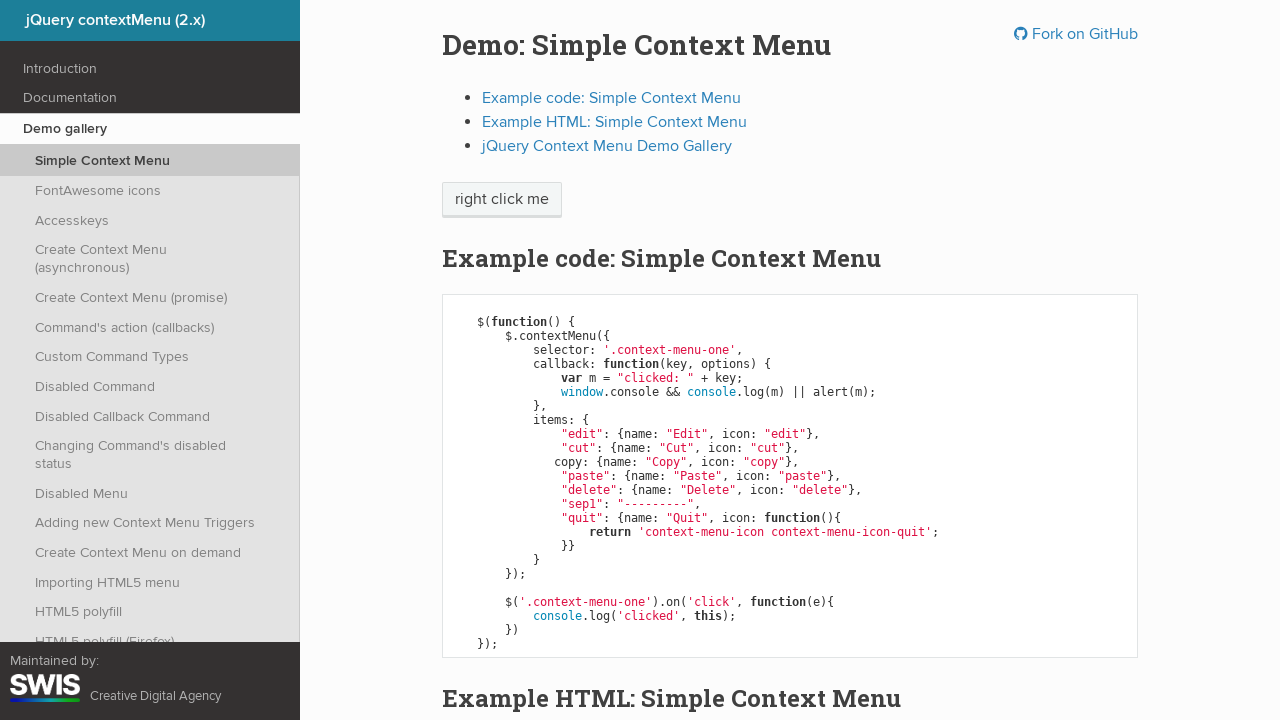

Located the context menu trigger element
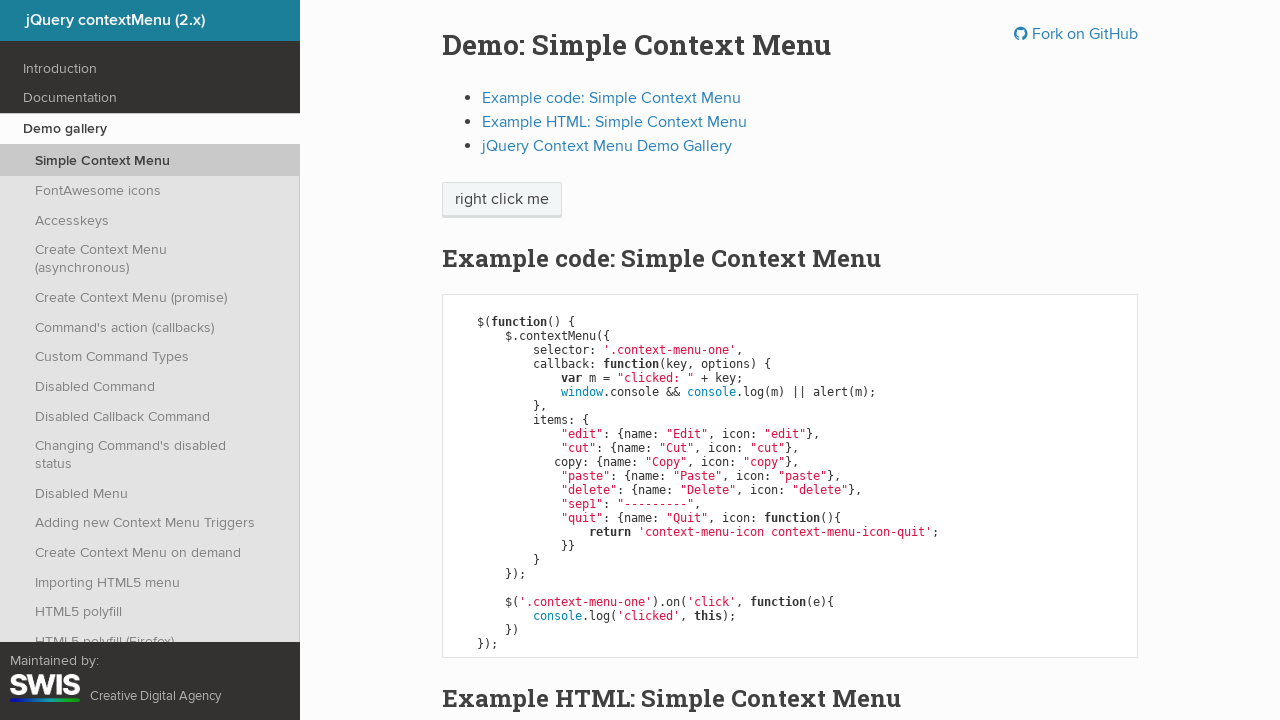

Right-clicked on the element to open context menu at (502, 200) on xpath=//span[@class='context-menu-one btn btn-neutral']
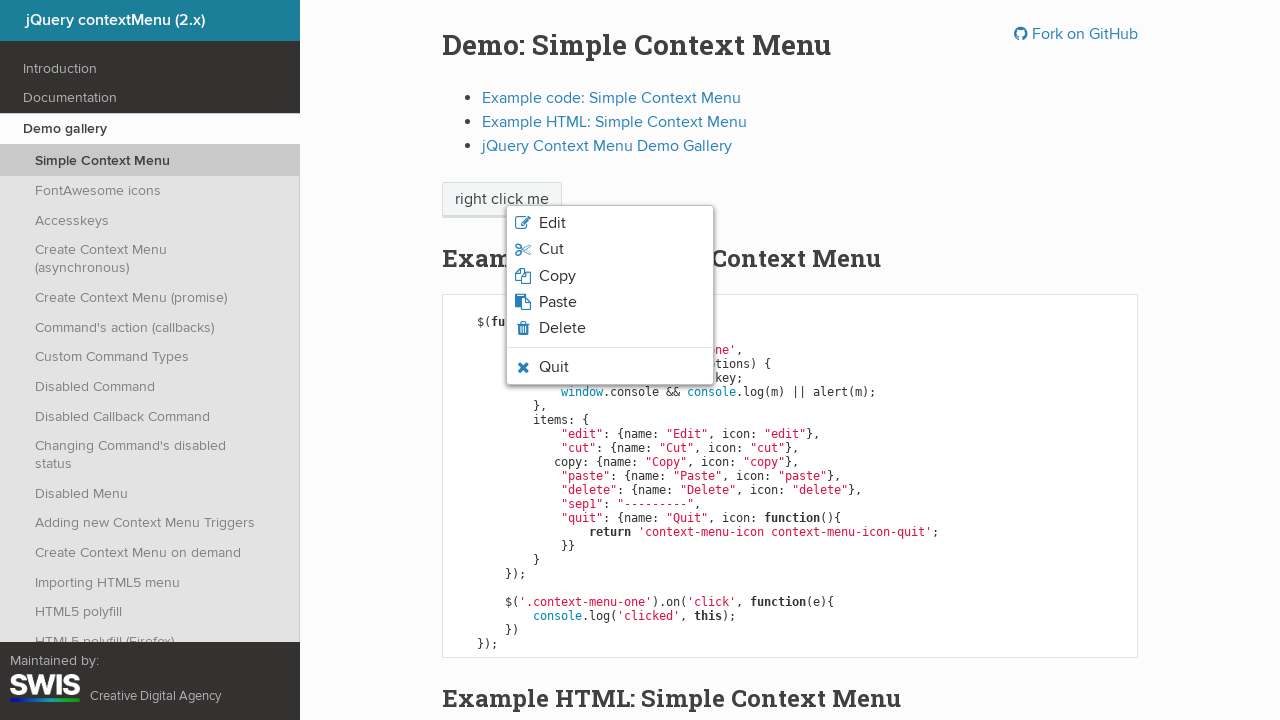

Clicked on the paste option in the context menu at (610, 302) on xpath=//li[@class='context-menu-item context-menu-icon context-menu-icon-paste']
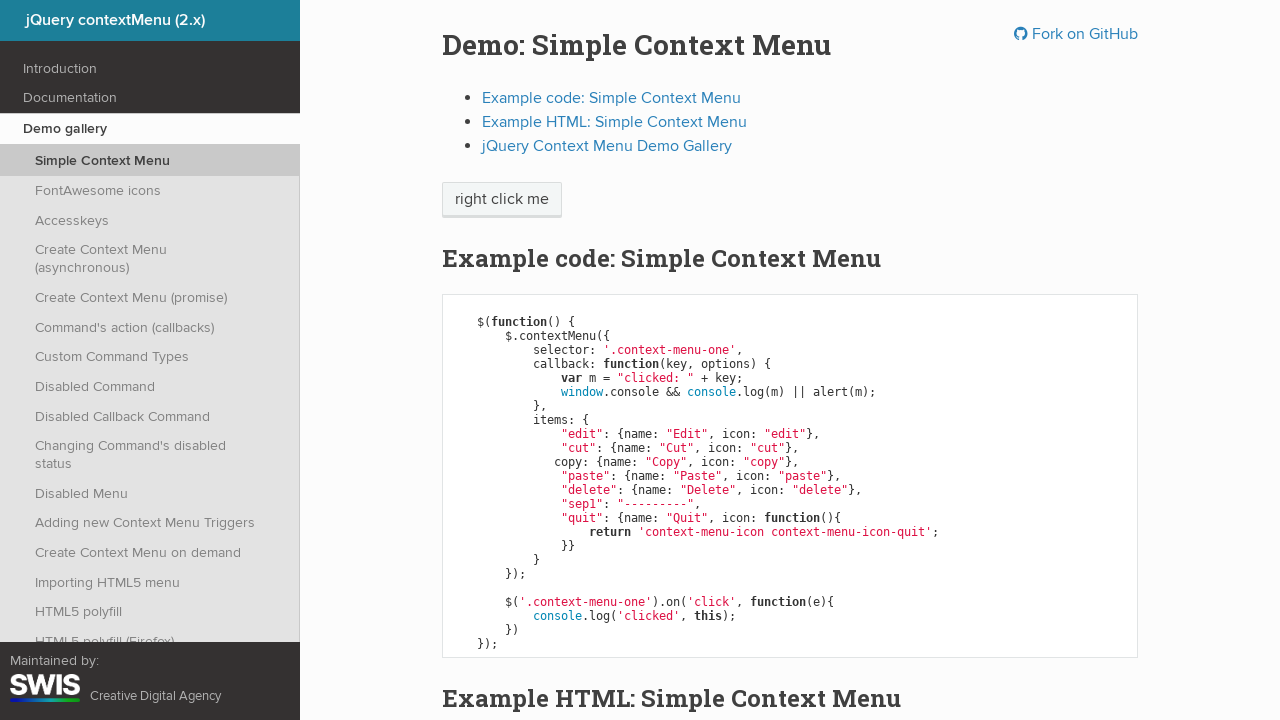

Set up dialog handler to accept alerts
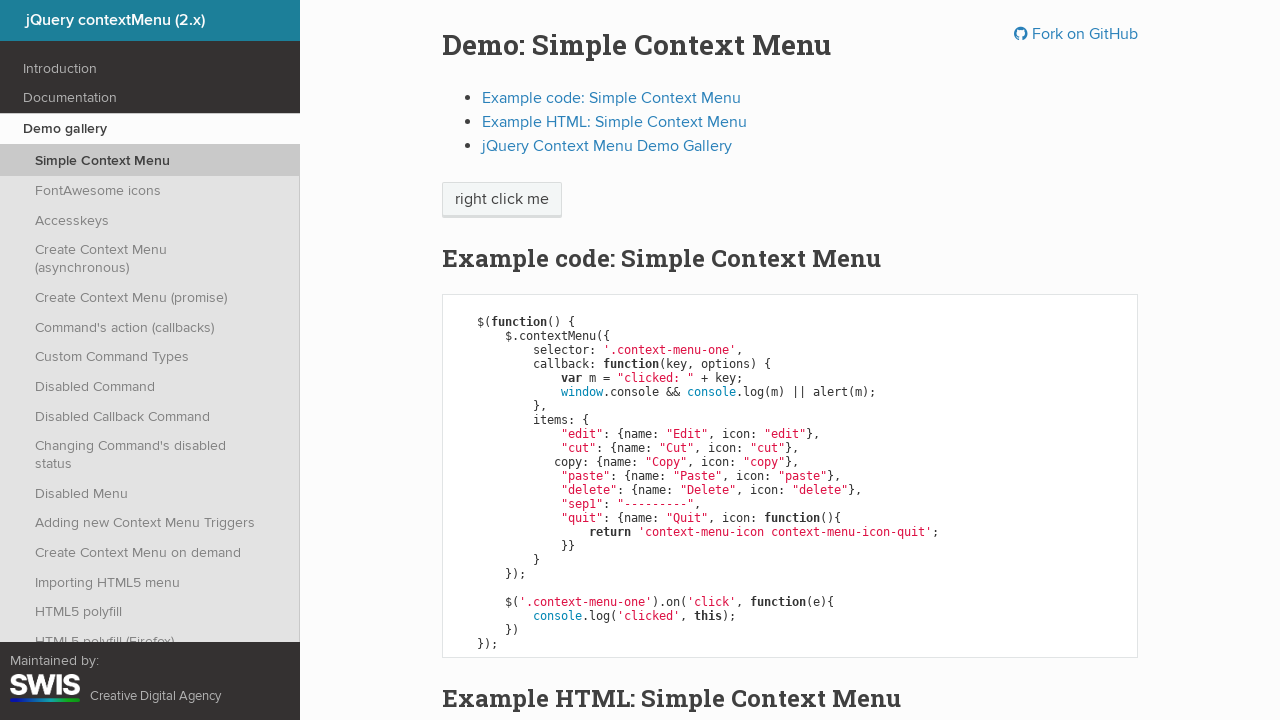

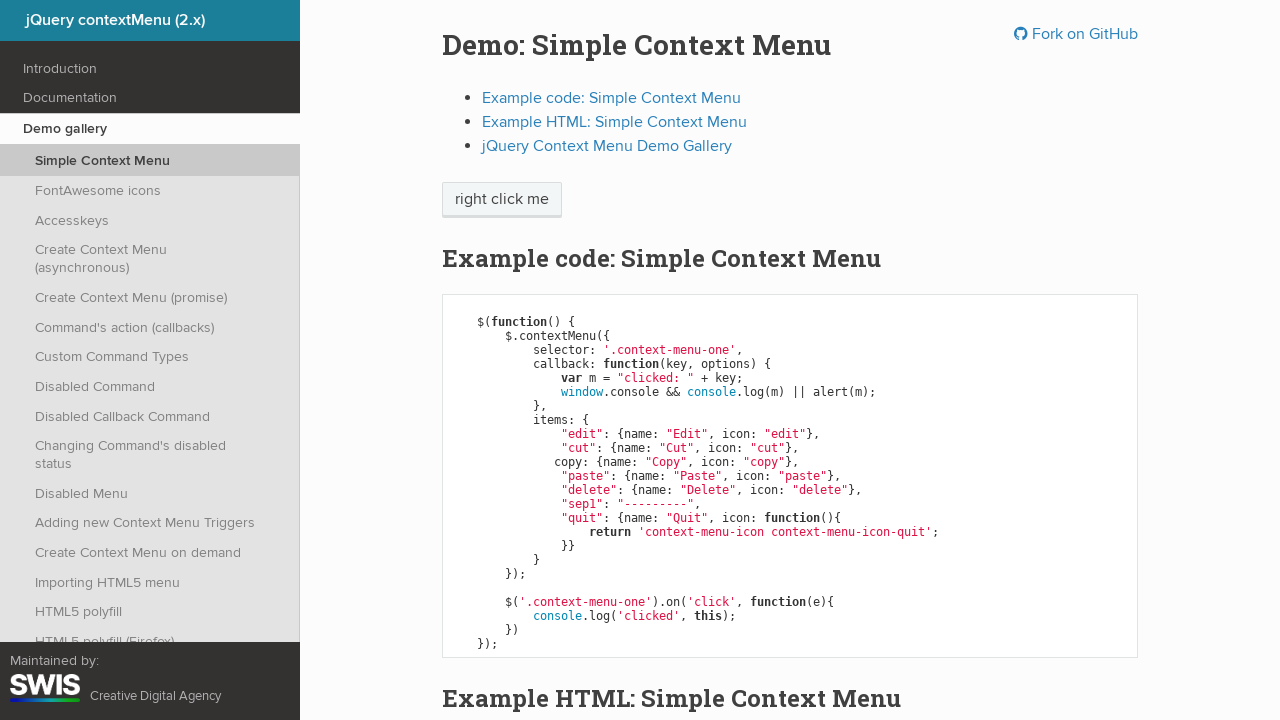